Tests e-commerce functionality by finding specific products (Grapes, Walnuts, Strawberry) on the page and clicking their "Add to cart" buttons.

Starting URL: https://rahulshettyacademy.com/seleniumPractise/#/

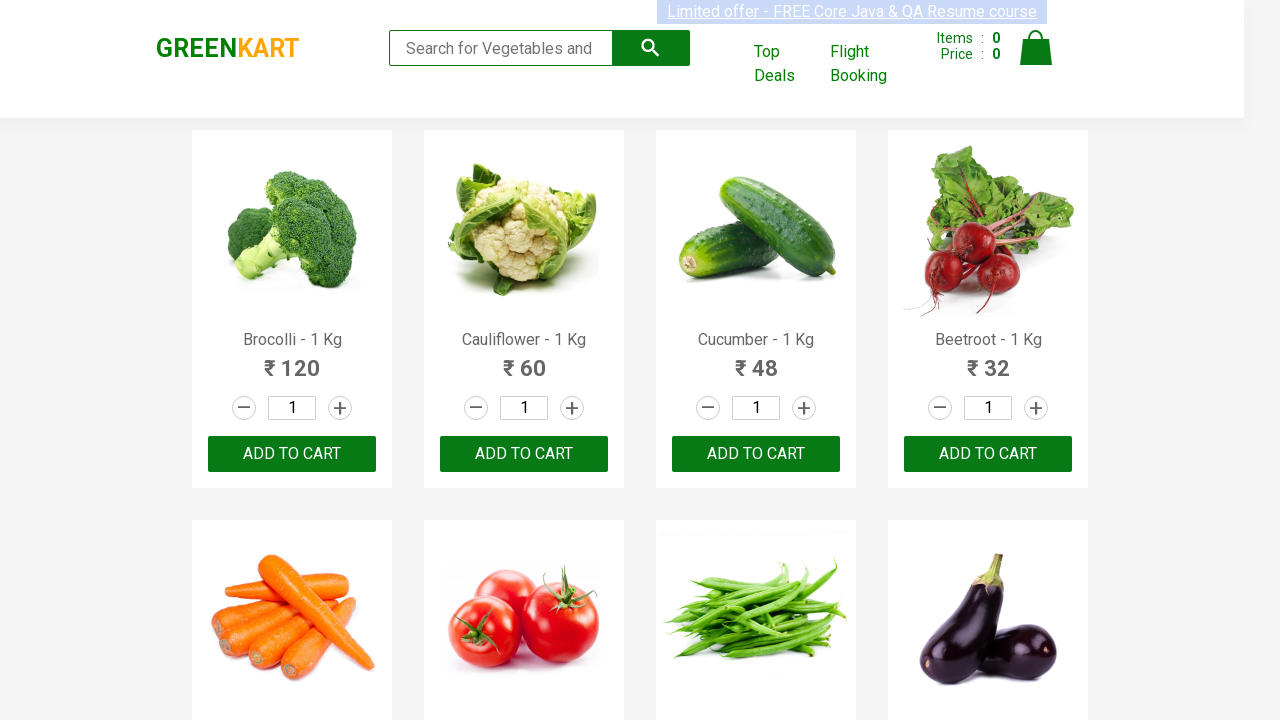

Waited for product names to load on the page
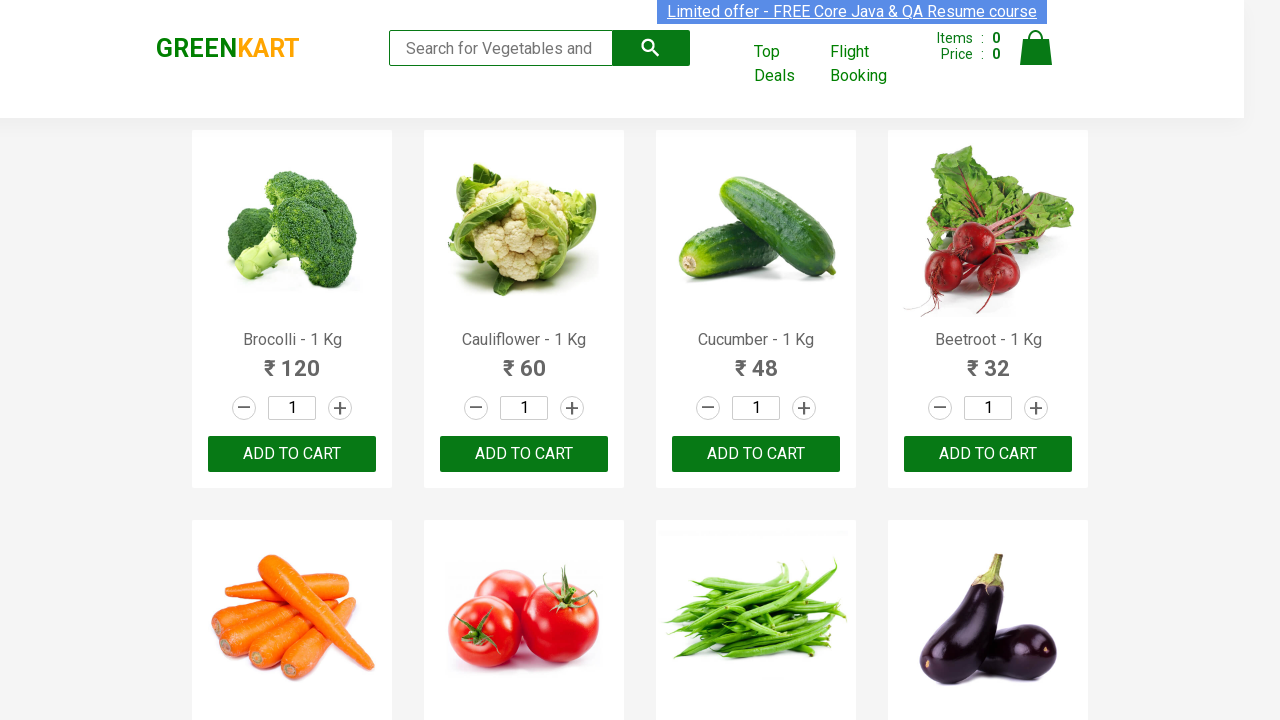

Retrieved all product name elements from the page
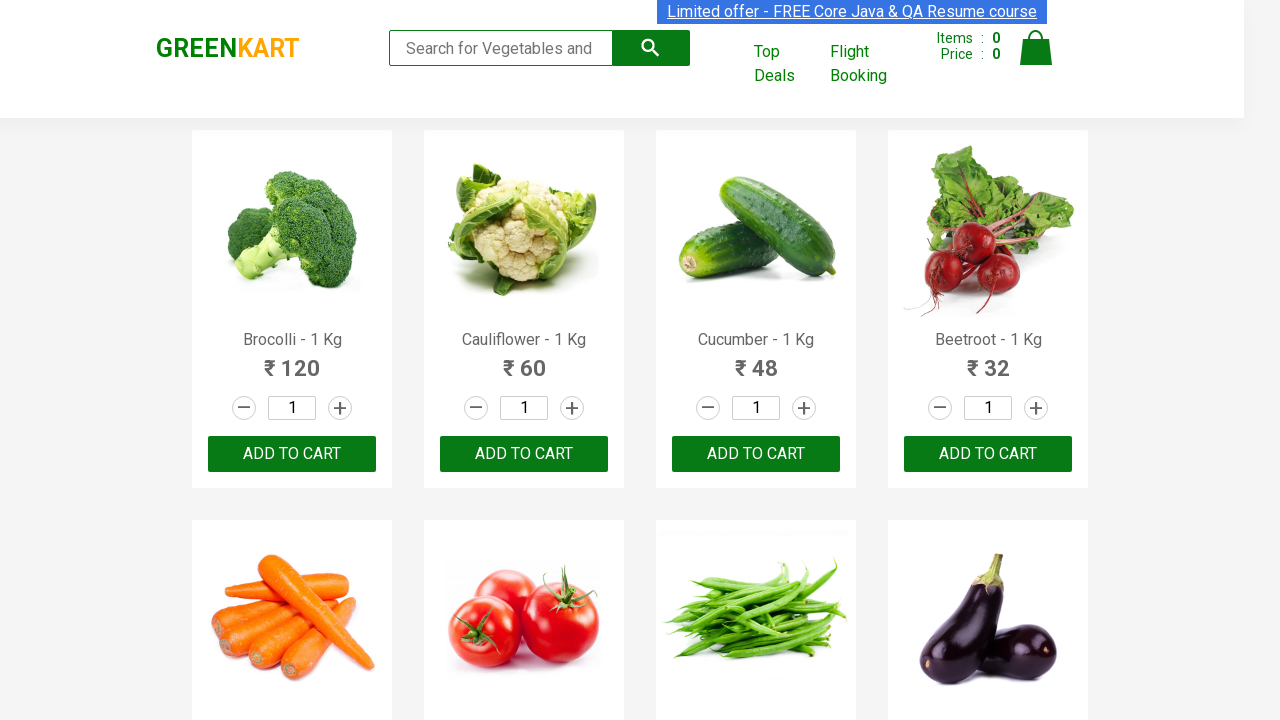

Clicked 'Add to cart' button for Grapes at (292, 360) on div.product-action button >> nth=16
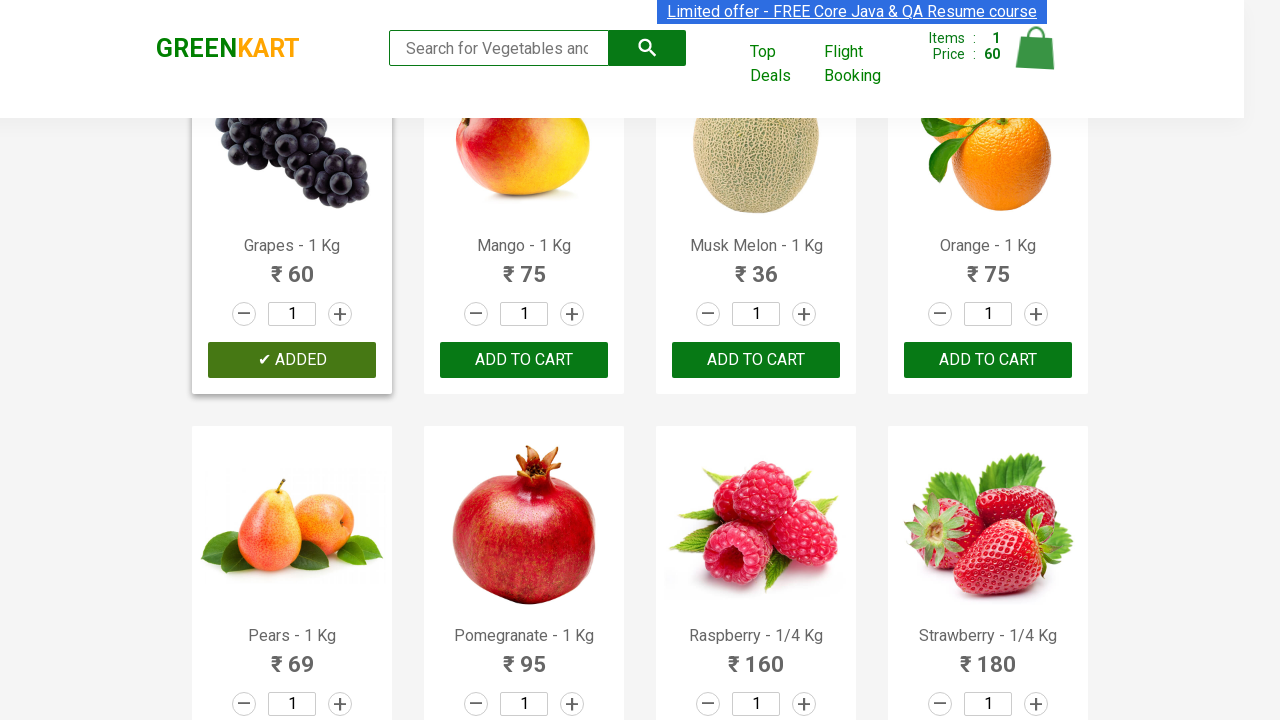

Clicked 'Add to cart' button for Strawberry at (988, 360) on div.product-action button >> nth=23
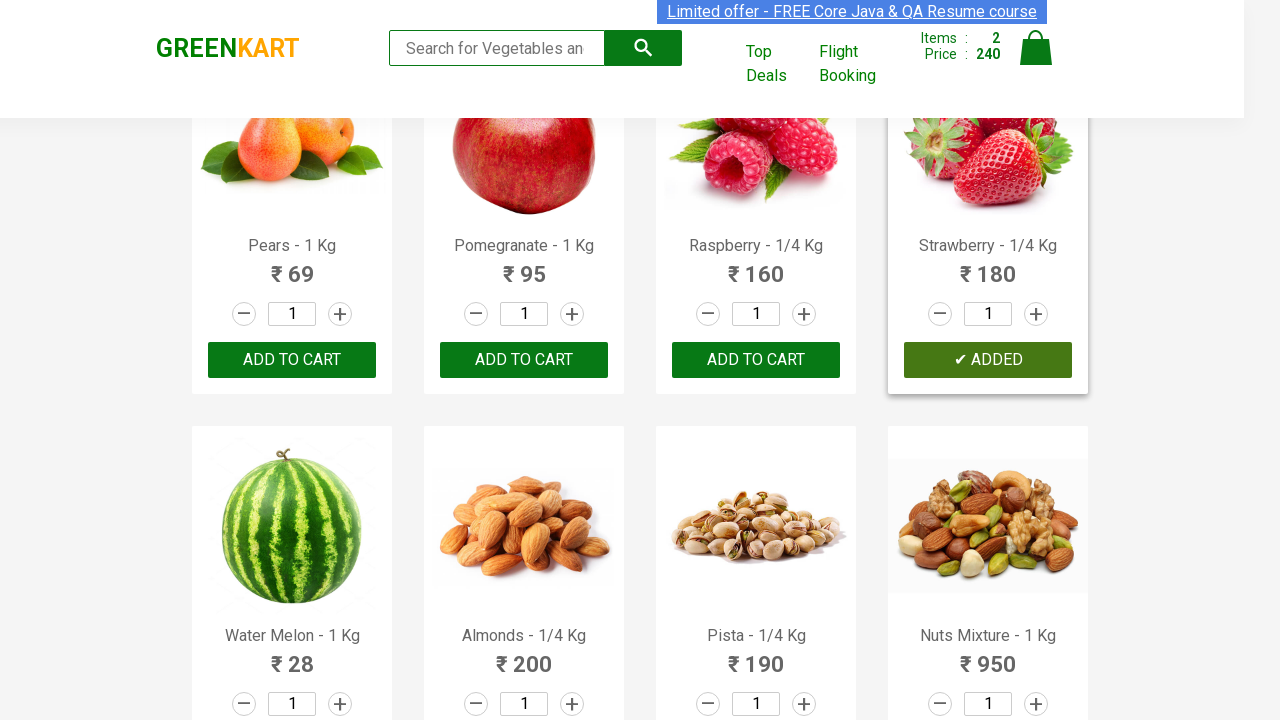

Clicked 'Add to cart' button for Walnuts at (524, 569) on div.product-action button >> nth=29
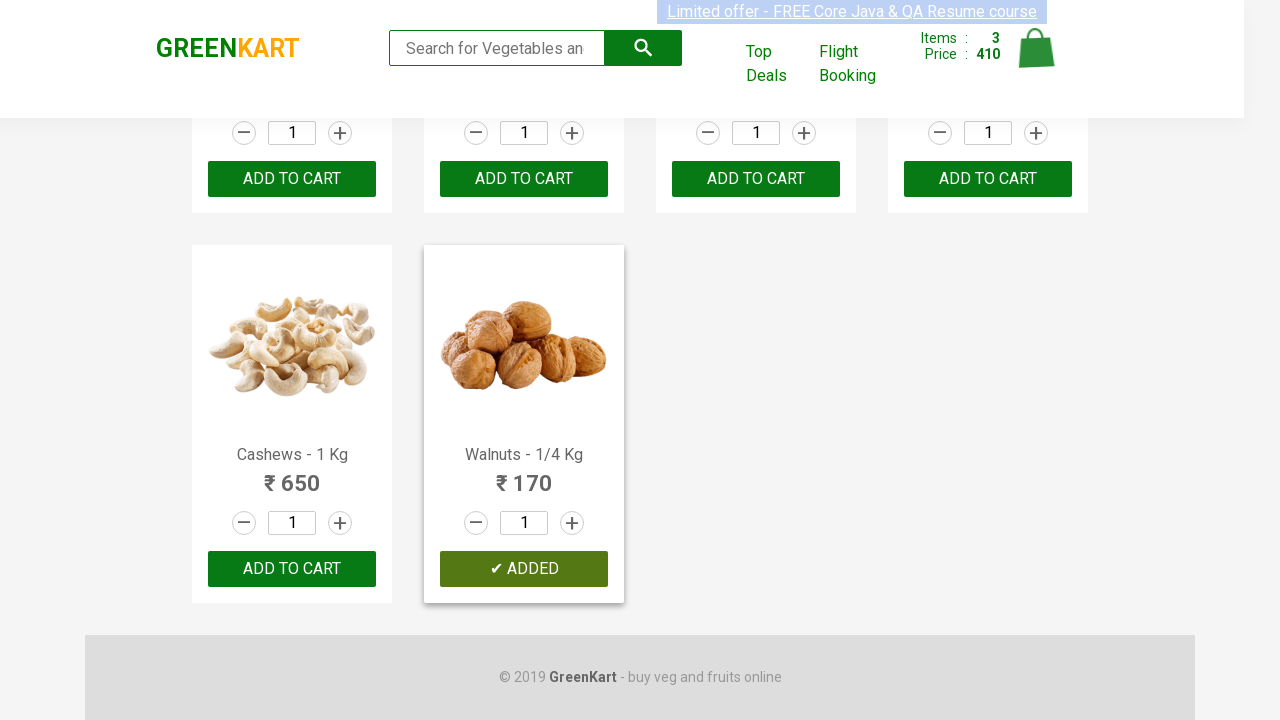

Waited 500ms for cart to update after adding all items
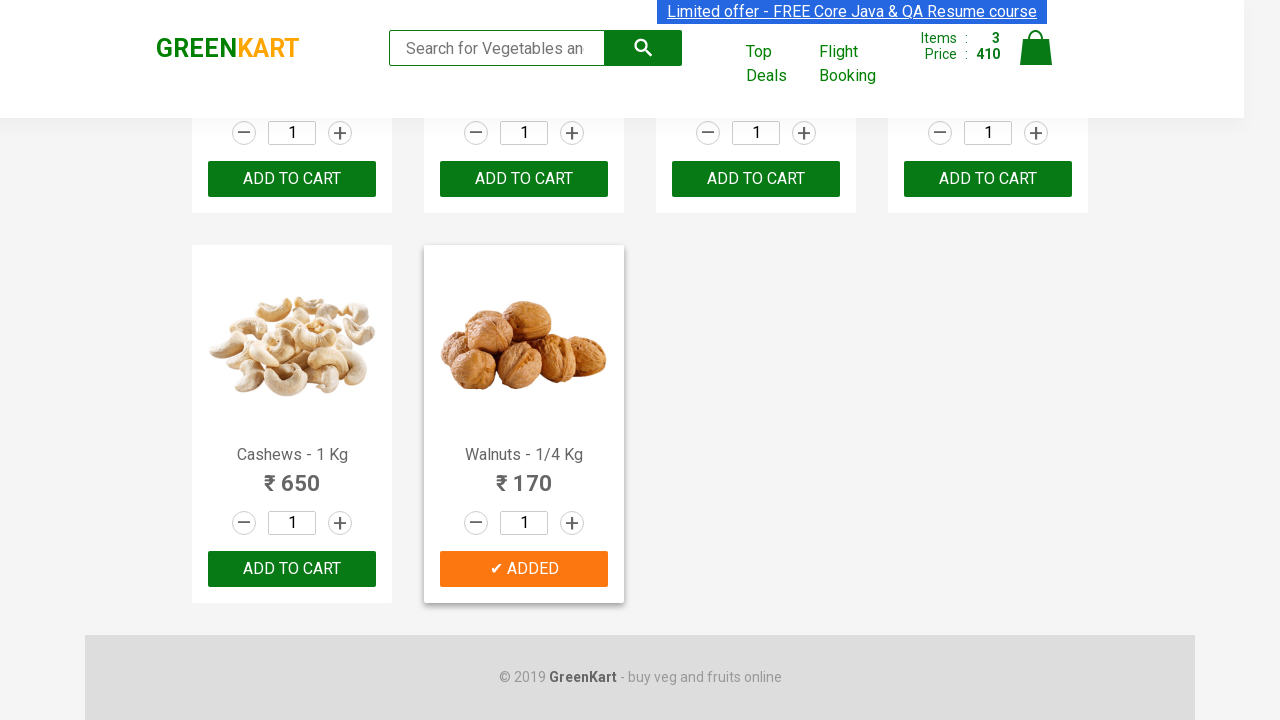

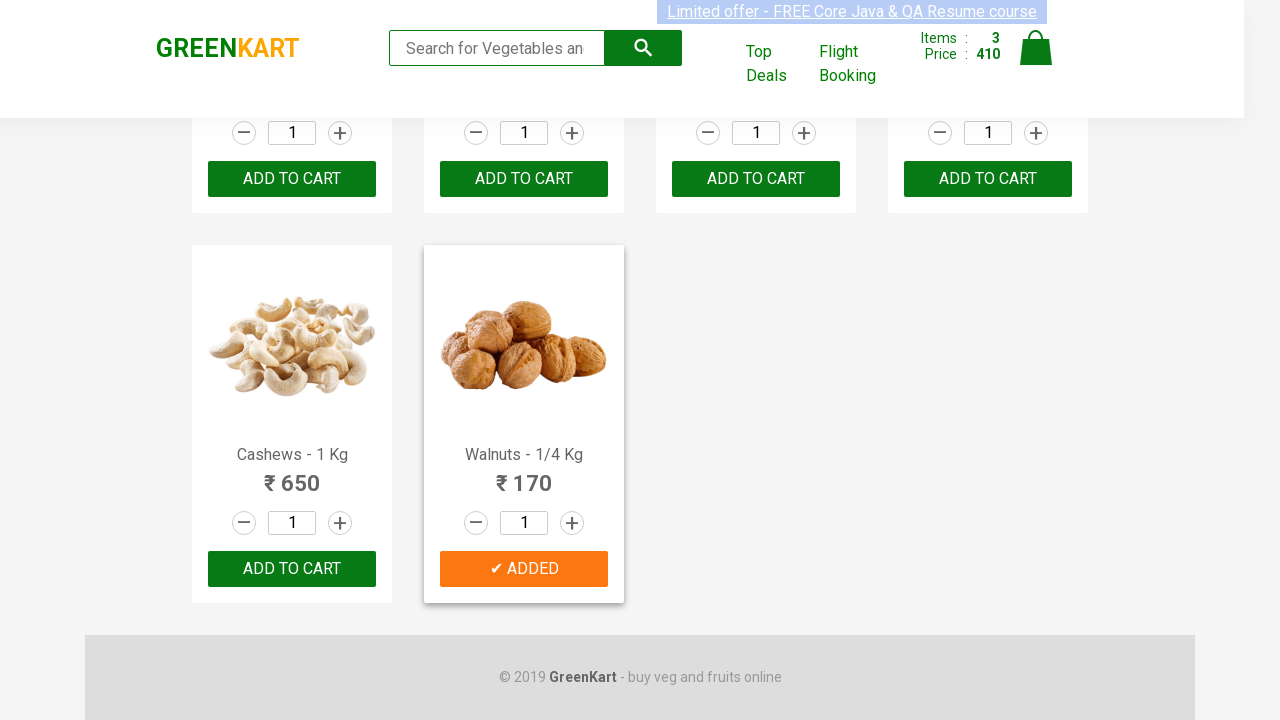